Tests JavaScript confirm dialog by clicking a button to trigger a confirm dialog and dismissing it

Starting URL: https://the-internet.herokuapp.com/javascript_alerts

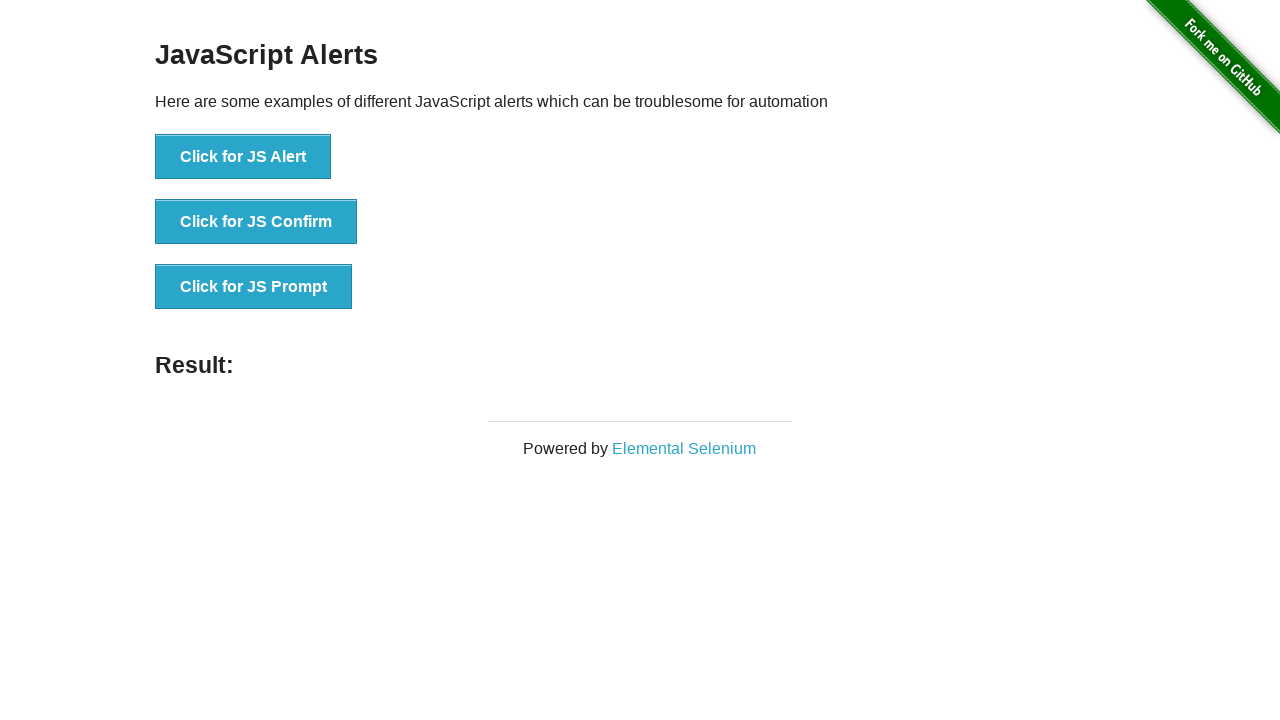

Clicked button to trigger JavaScript confirm dialog at (256, 222) on button[onclick='jsConfirm()']
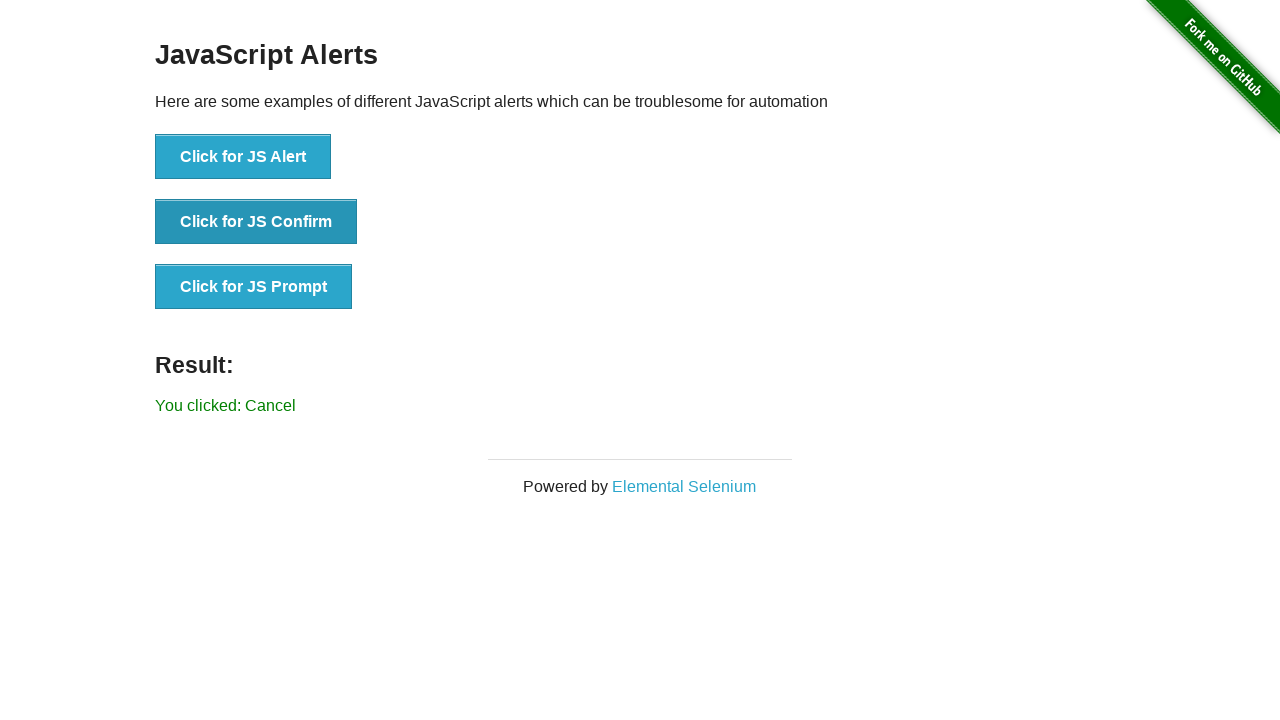

Set up dialog handler to dismiss the confirm dialog
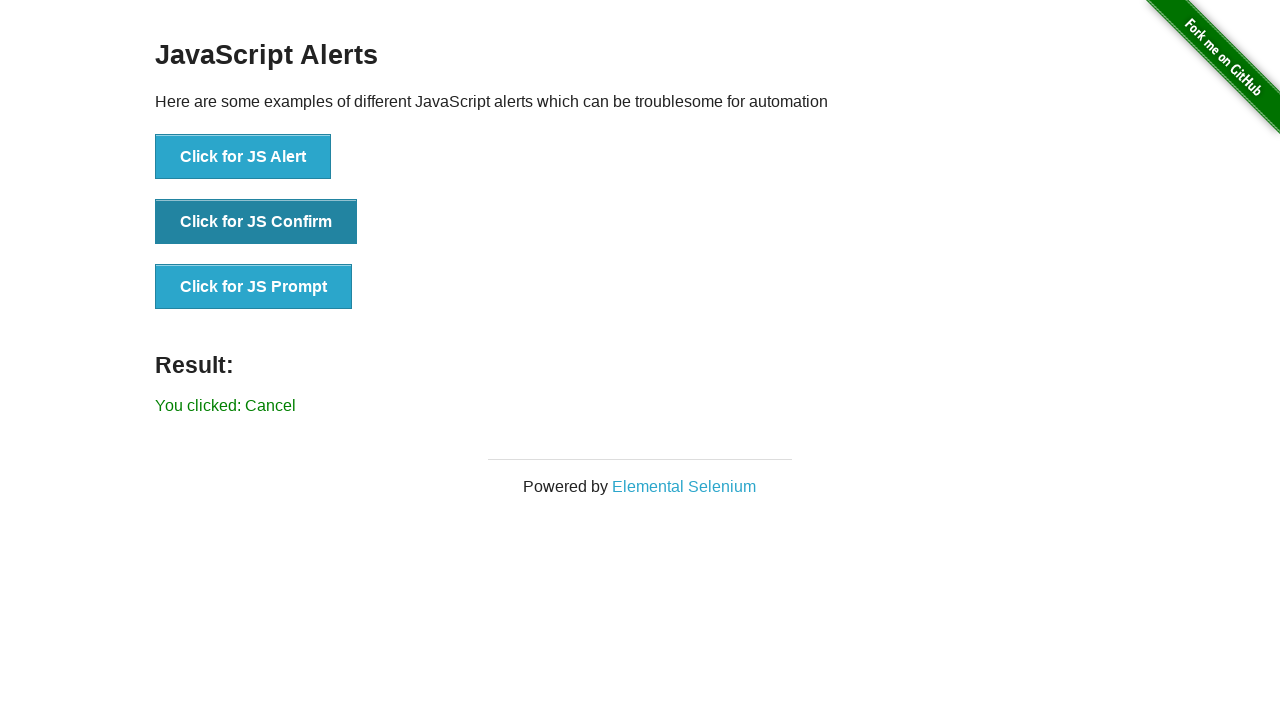

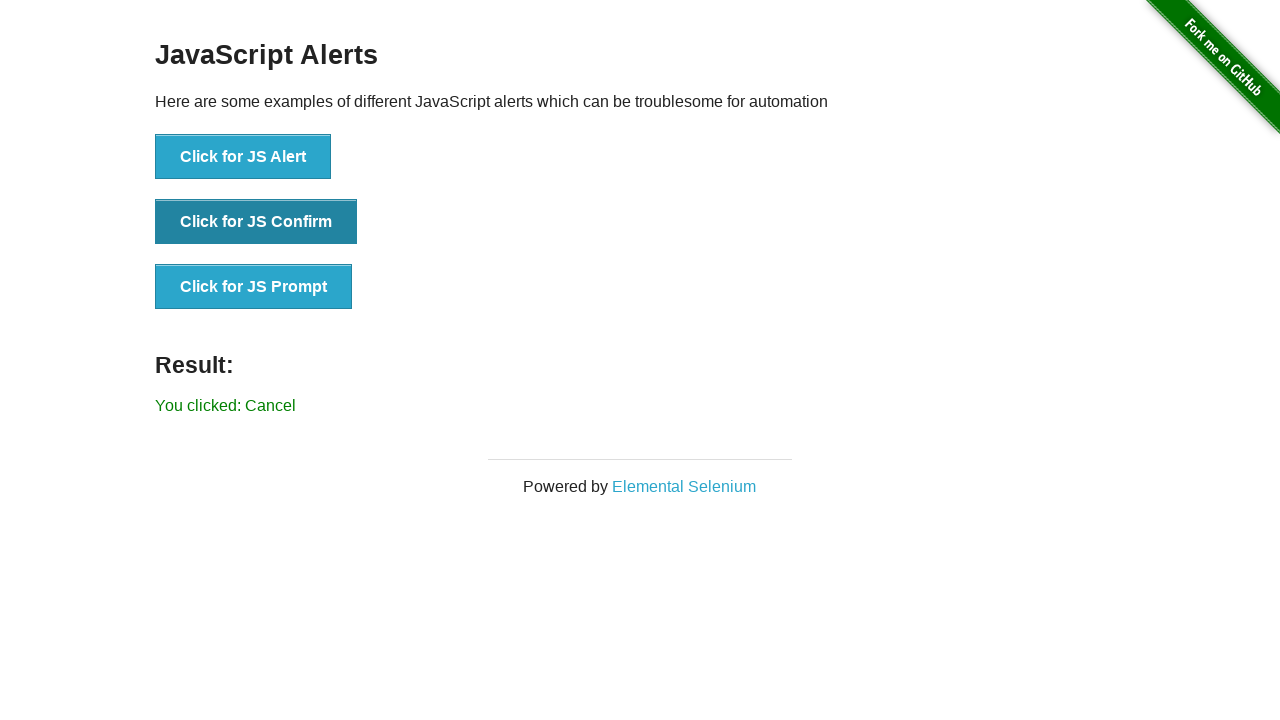